Tests JavaScript alert acceptance by clicking the first button, accepting the alert dialog, and verifying the result message displays "You successfully clicked an alert"

Starting URL: https://the-internet.herokuapp.com/javascript_alerts

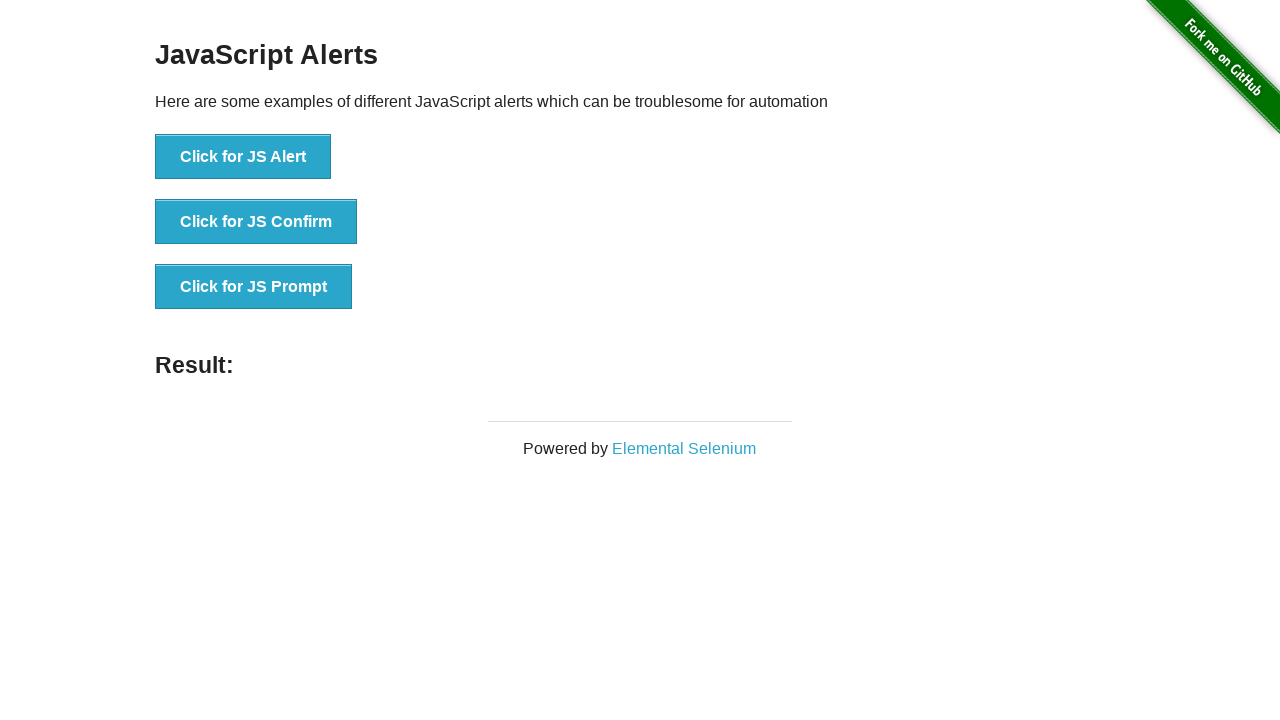

Clicked the JS Alert button at (243, 157) on button[onclick='jsAlert()']
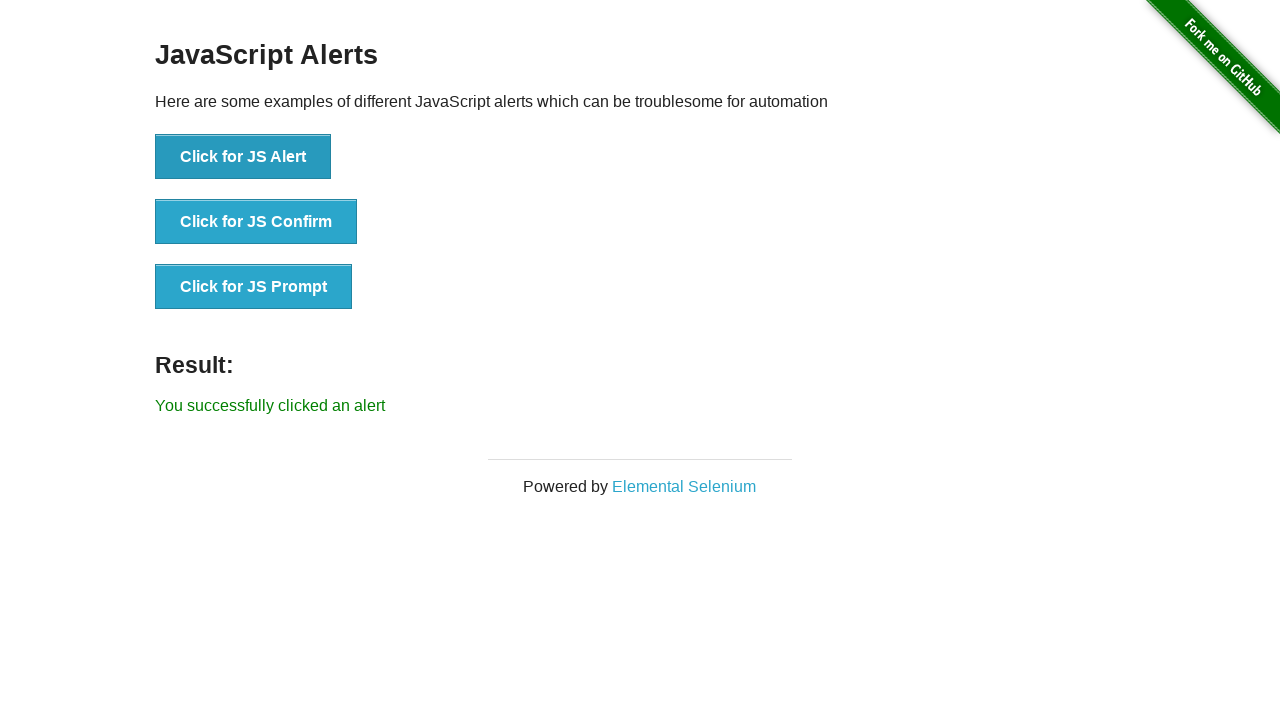

Set up dialog handler to accept alerts
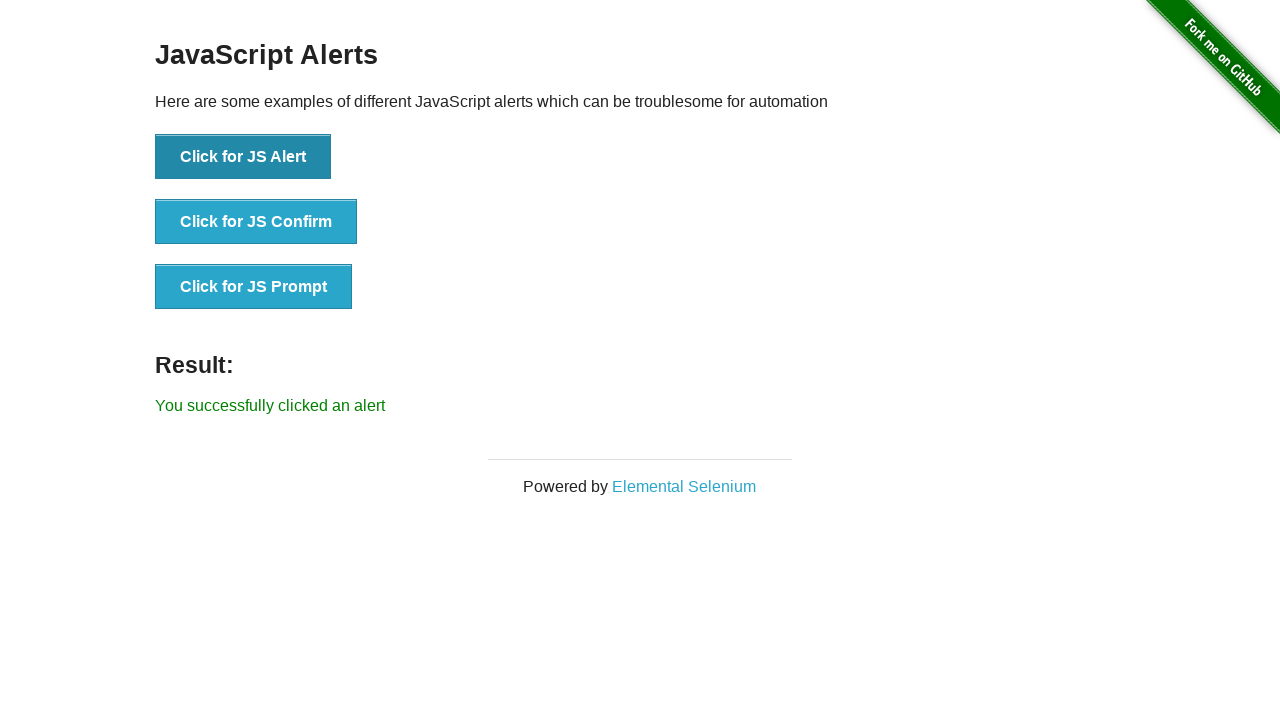

Result message element loaded
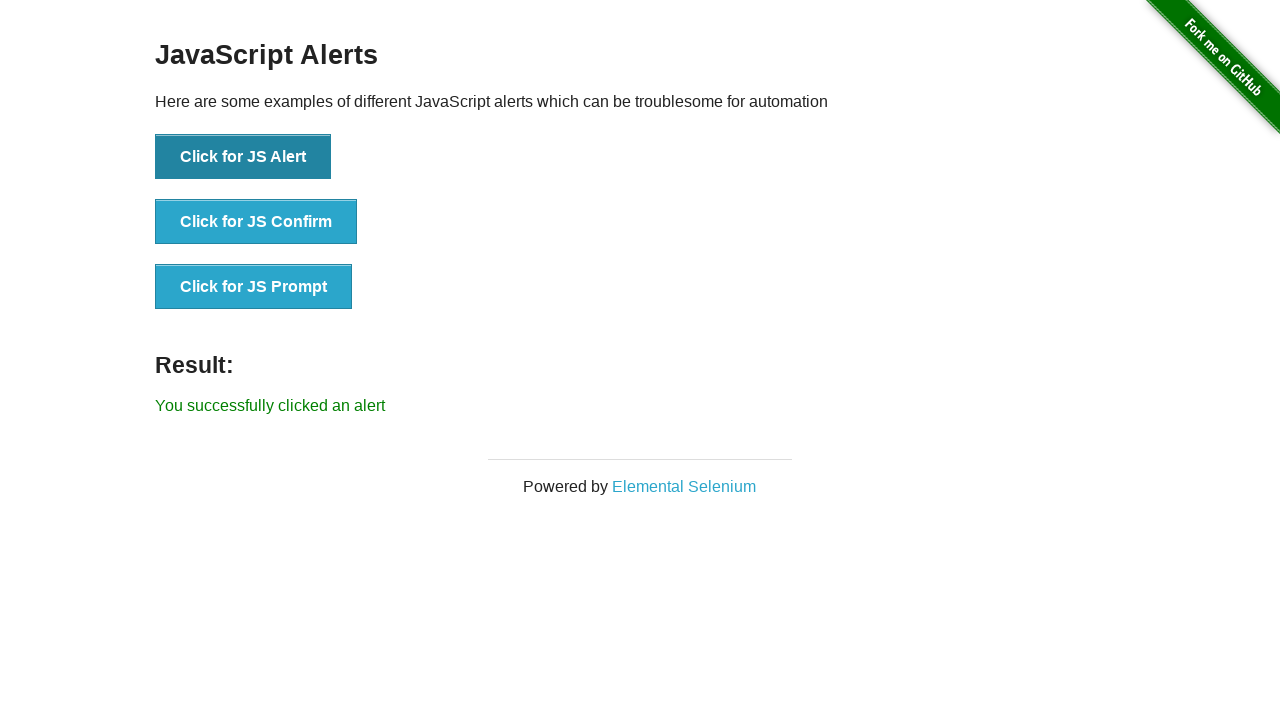

Retrieved result message text
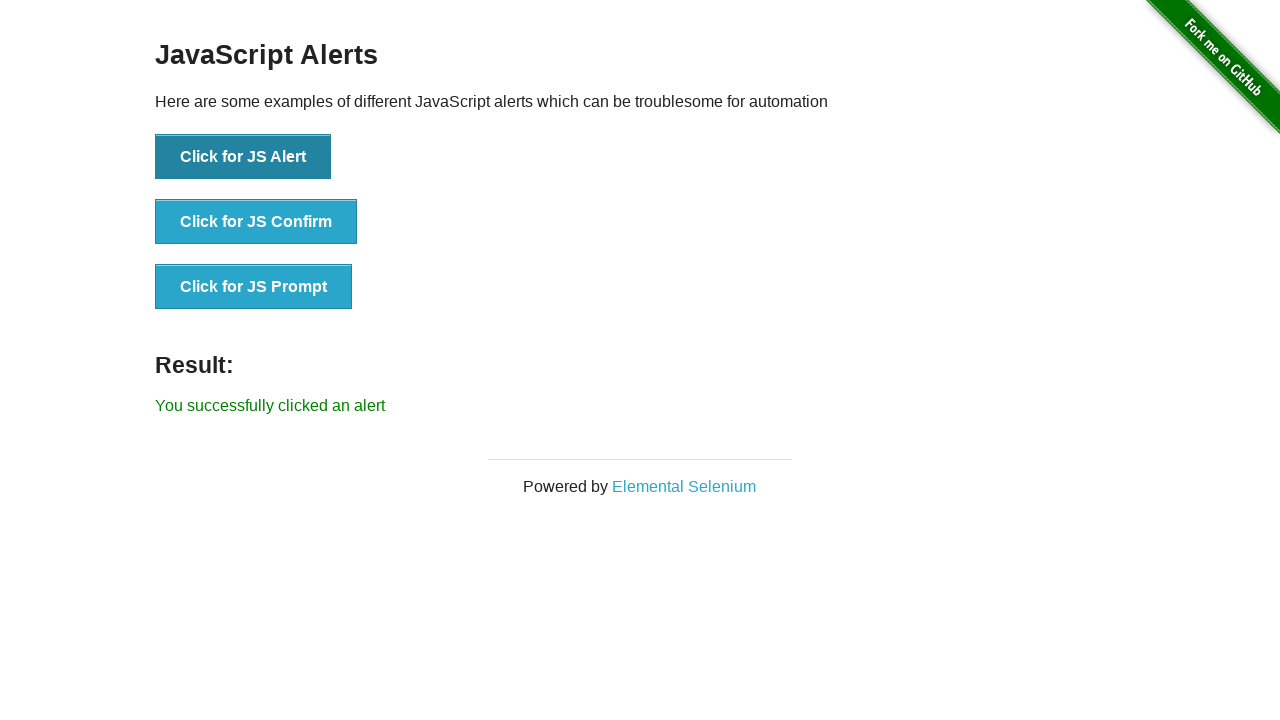

Verified result message displays 'You successfully clicked an alert'
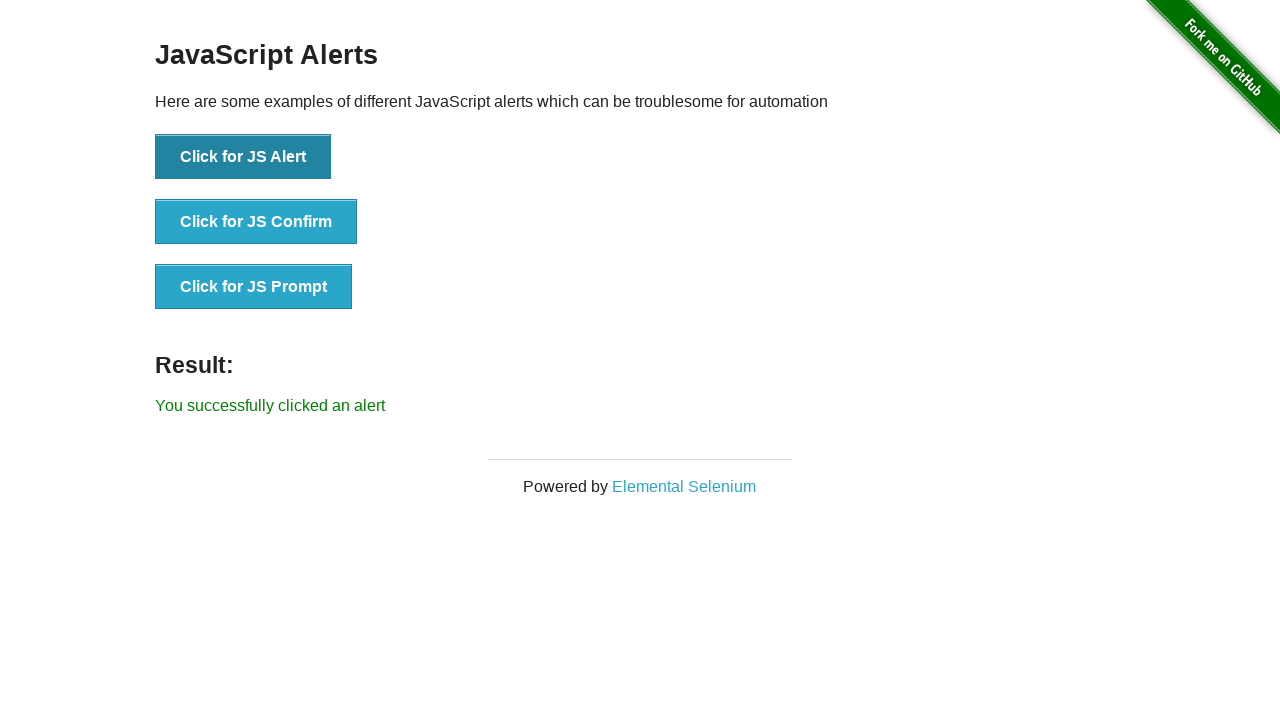

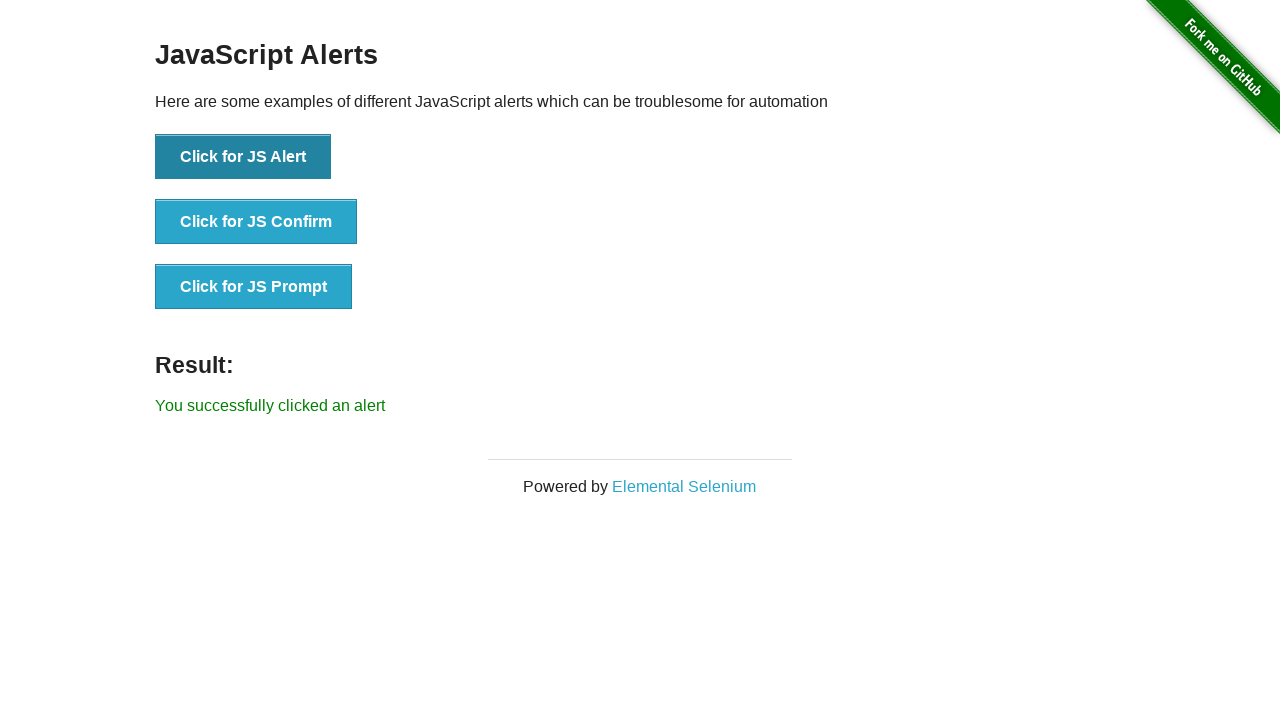